Navigates to the DemoBlaze store homepage and verifies the page title

Starting URL: https://www.demoblaze.com

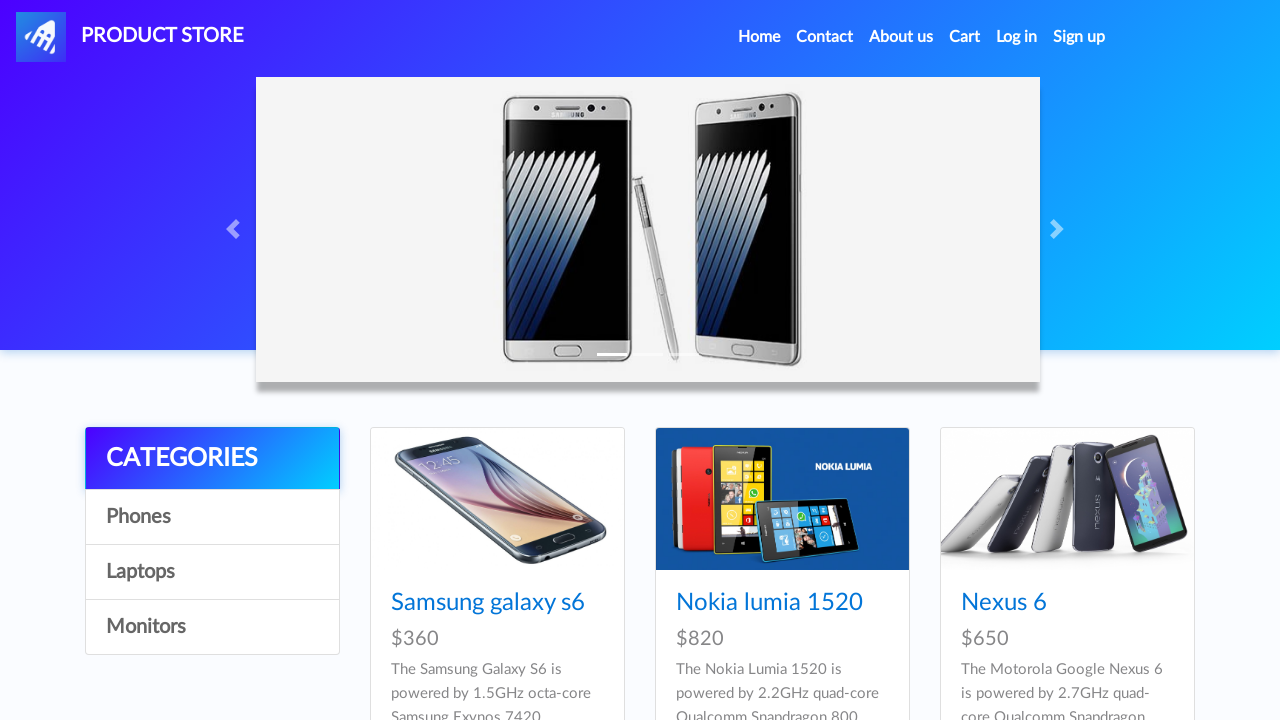

Navigated to DemoBlaze store homepage at https://www.demoblaze.com
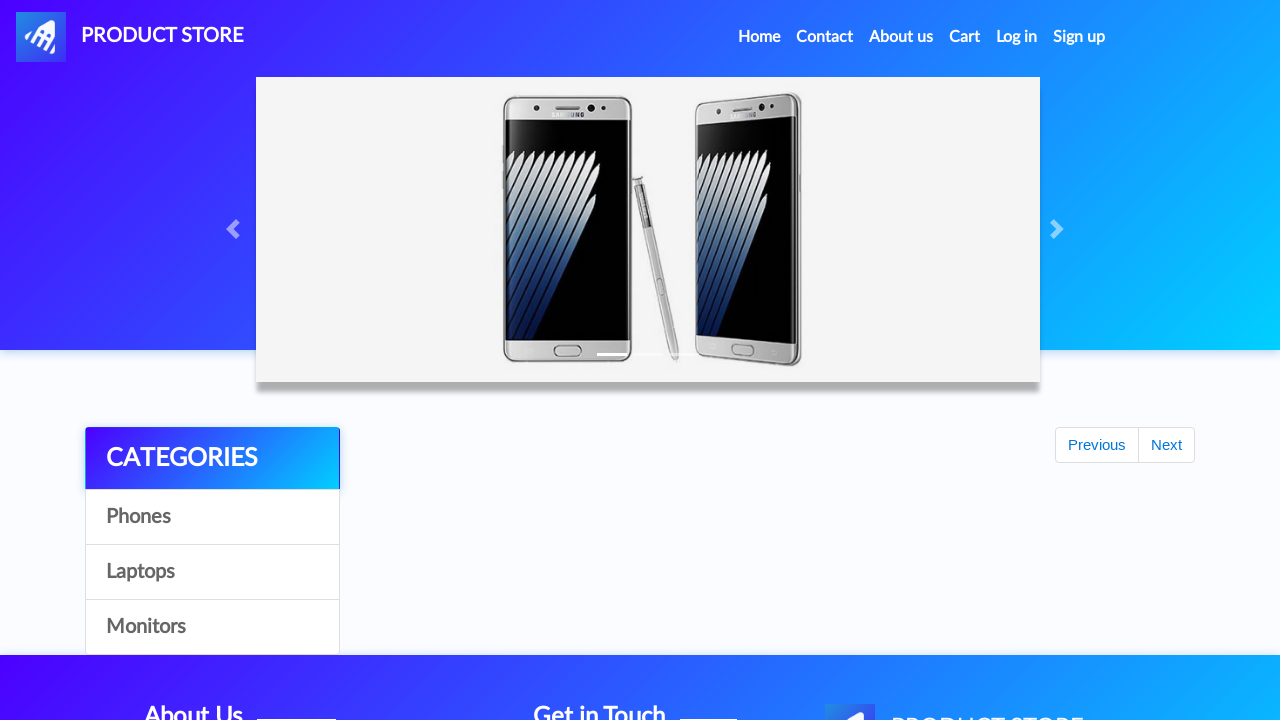

Verified page title is 'STORE'
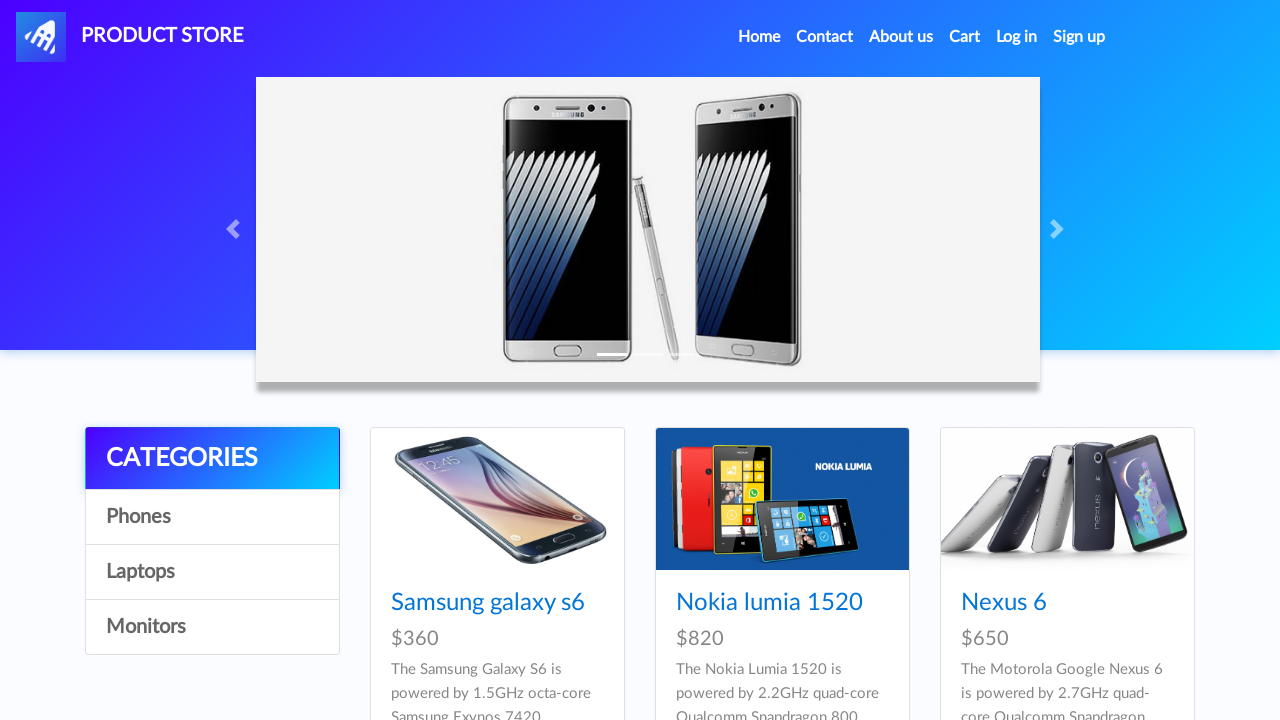

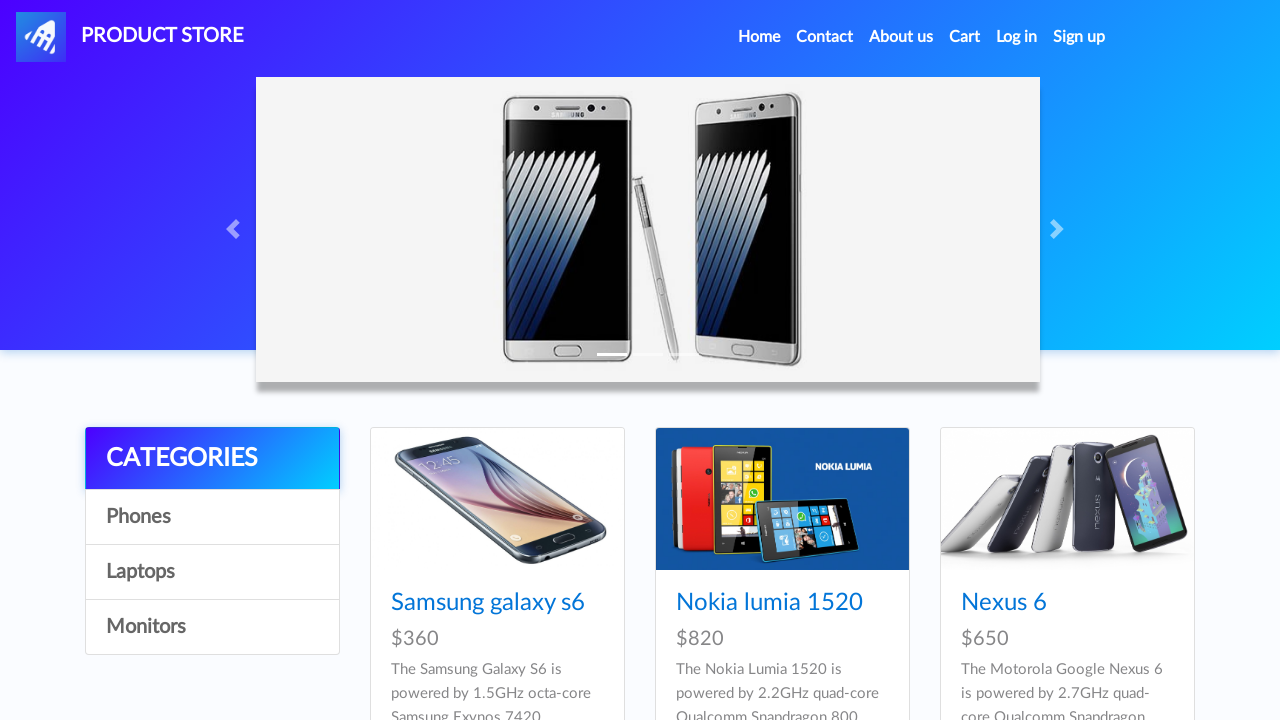